Tests dropdown functionality by selecting the first option from a dropdown menu

Starting URL: https://qa-practice.netlify.app/dropdowns

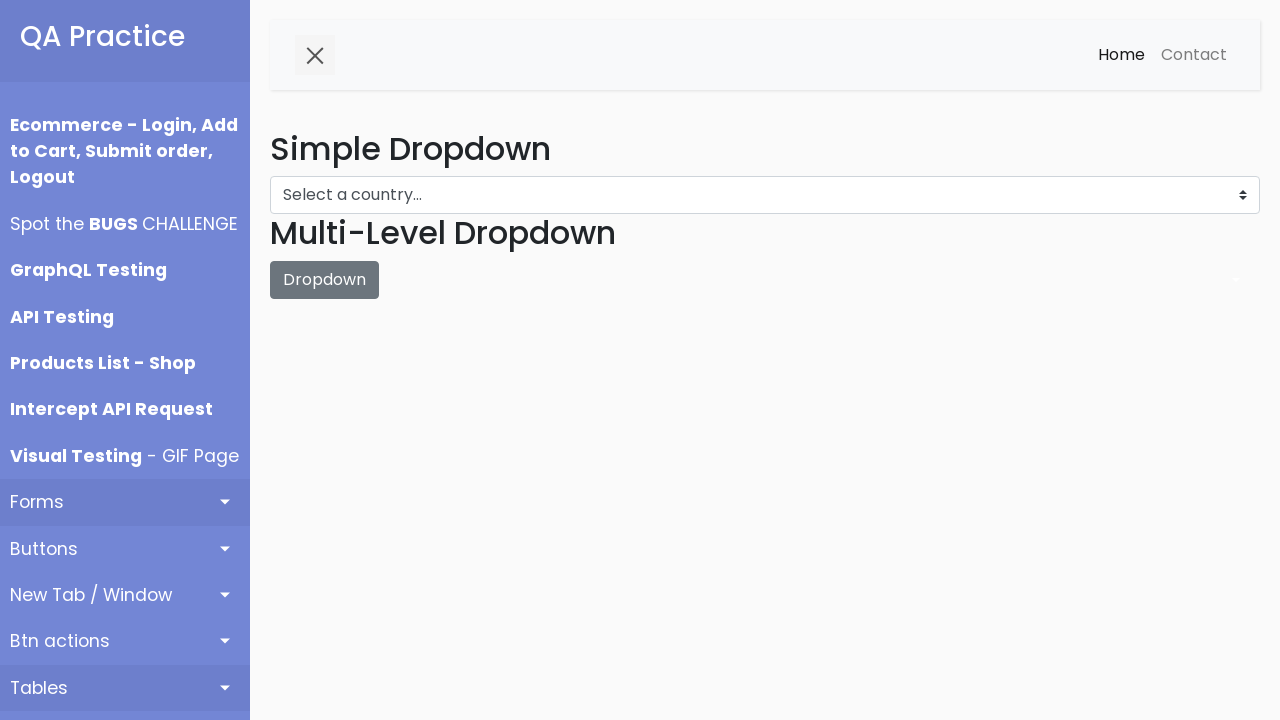

Navigated to dropdown practice page
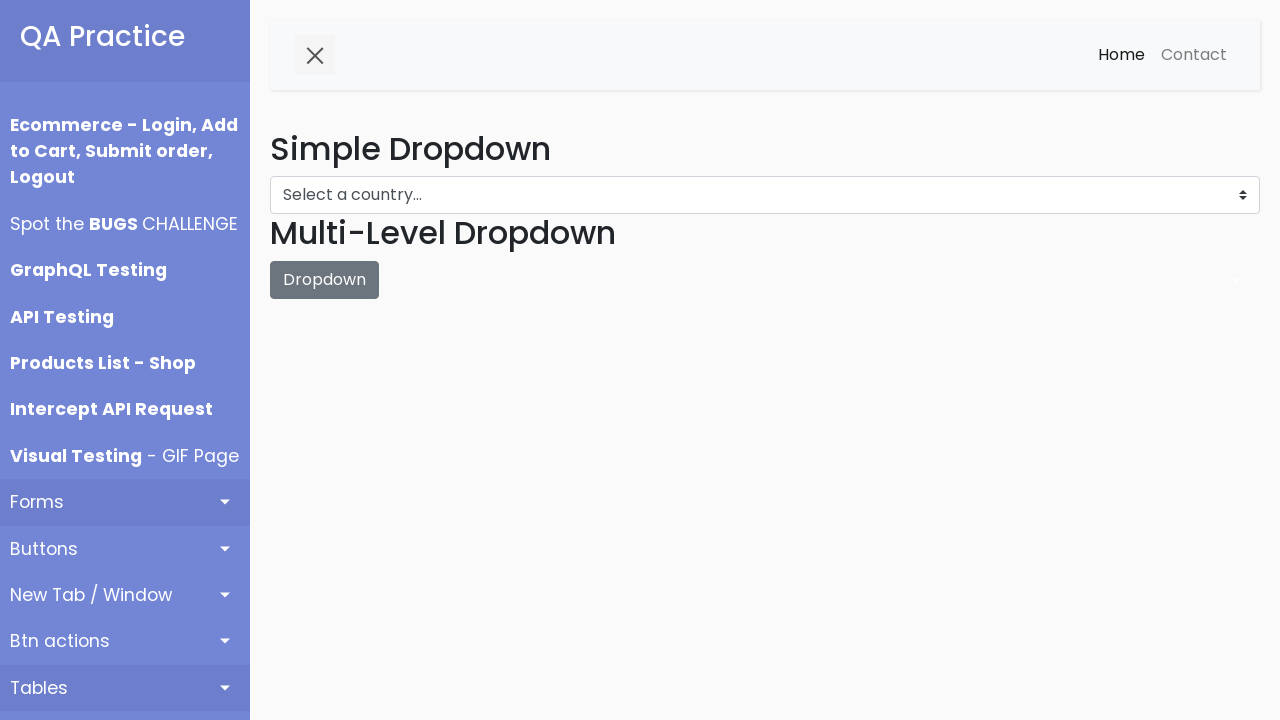

Selected first option from dropdown menu on #dropdown-menu
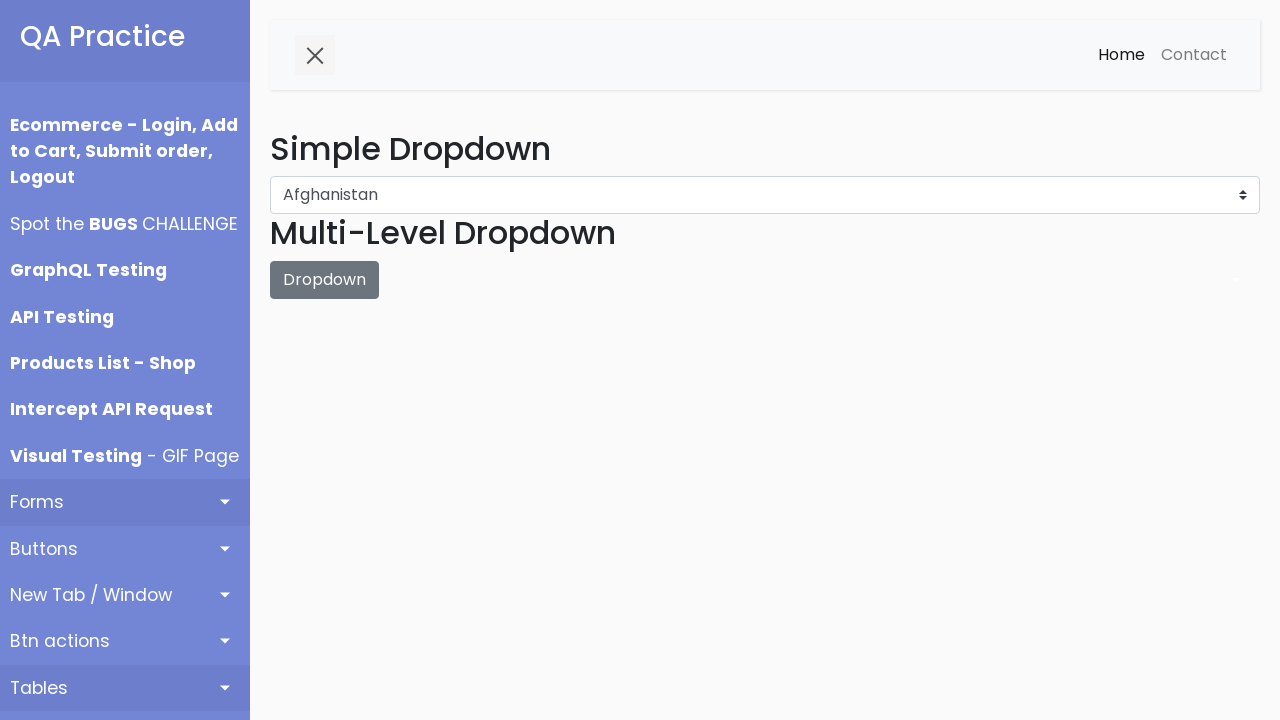

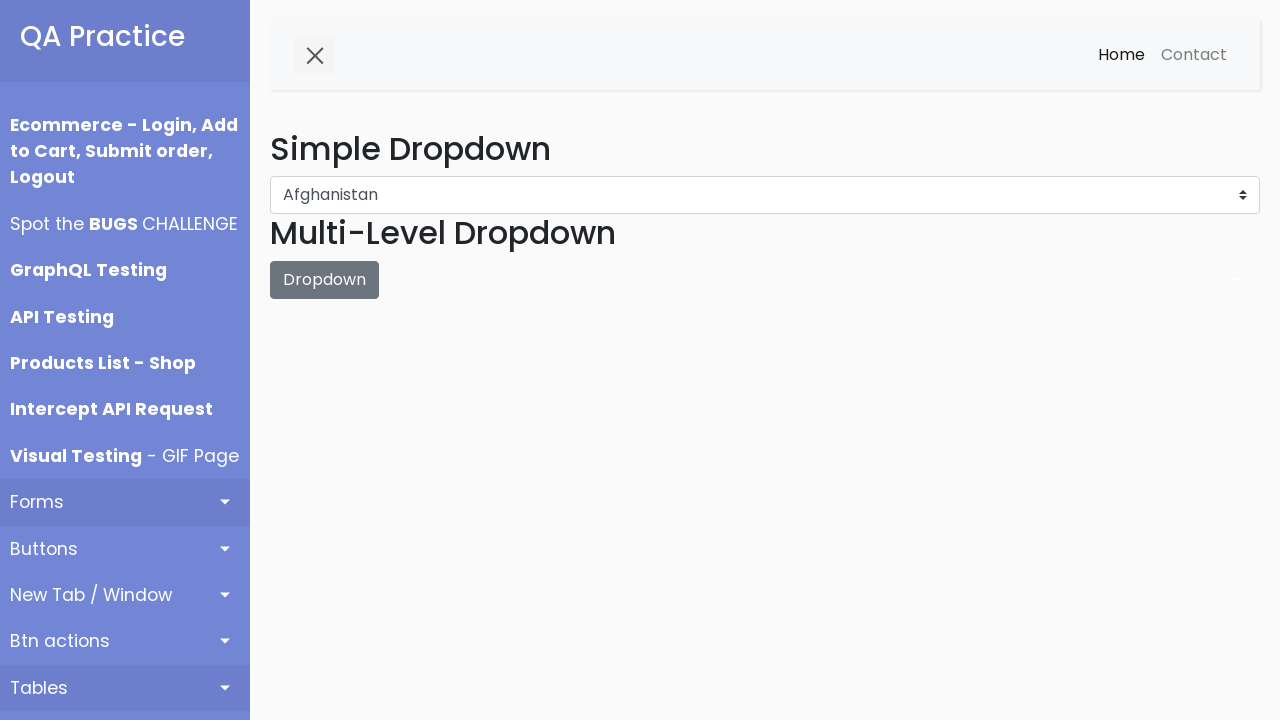